Automates a form submission exercise that involves reading a hidden attribute value from an element, calculating a mathematical formula based on that value, filling in the answer, checking a checkbox, clicking another element, and submitting the form.

Starting URL: http://suninjuly.github.io/get_attribute.html

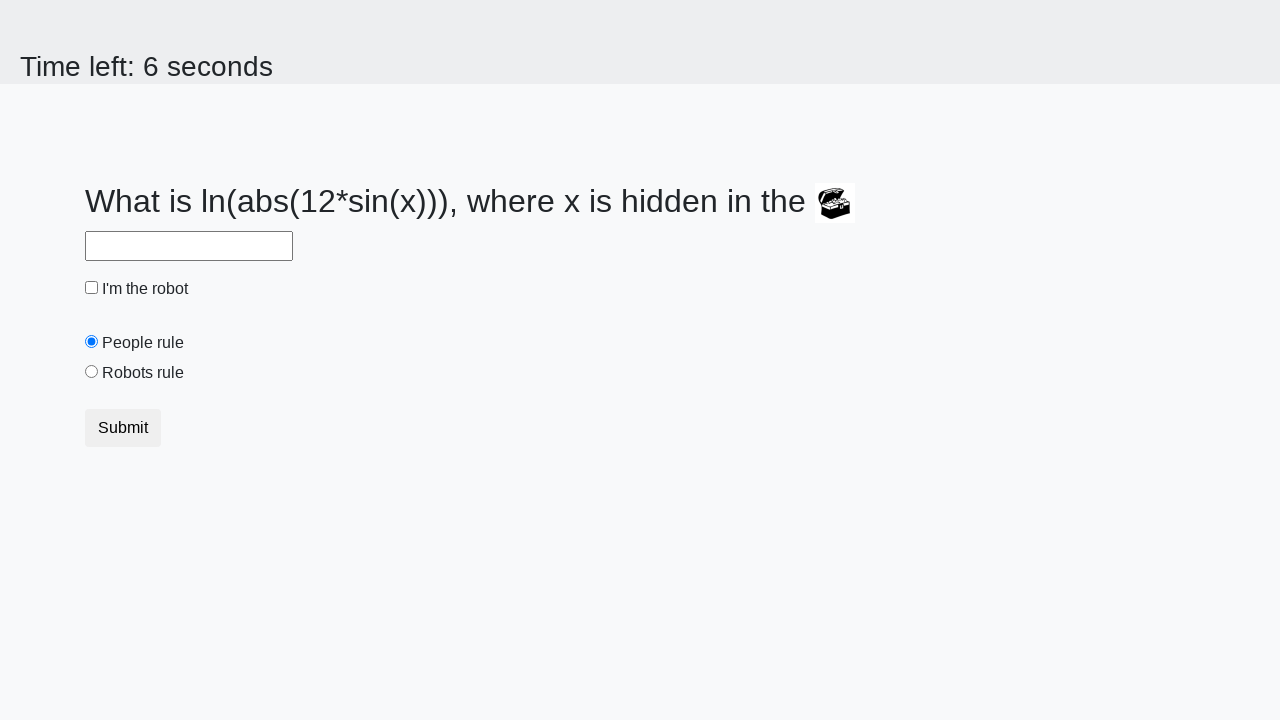

Located the treasure element with hidden valuex attribute
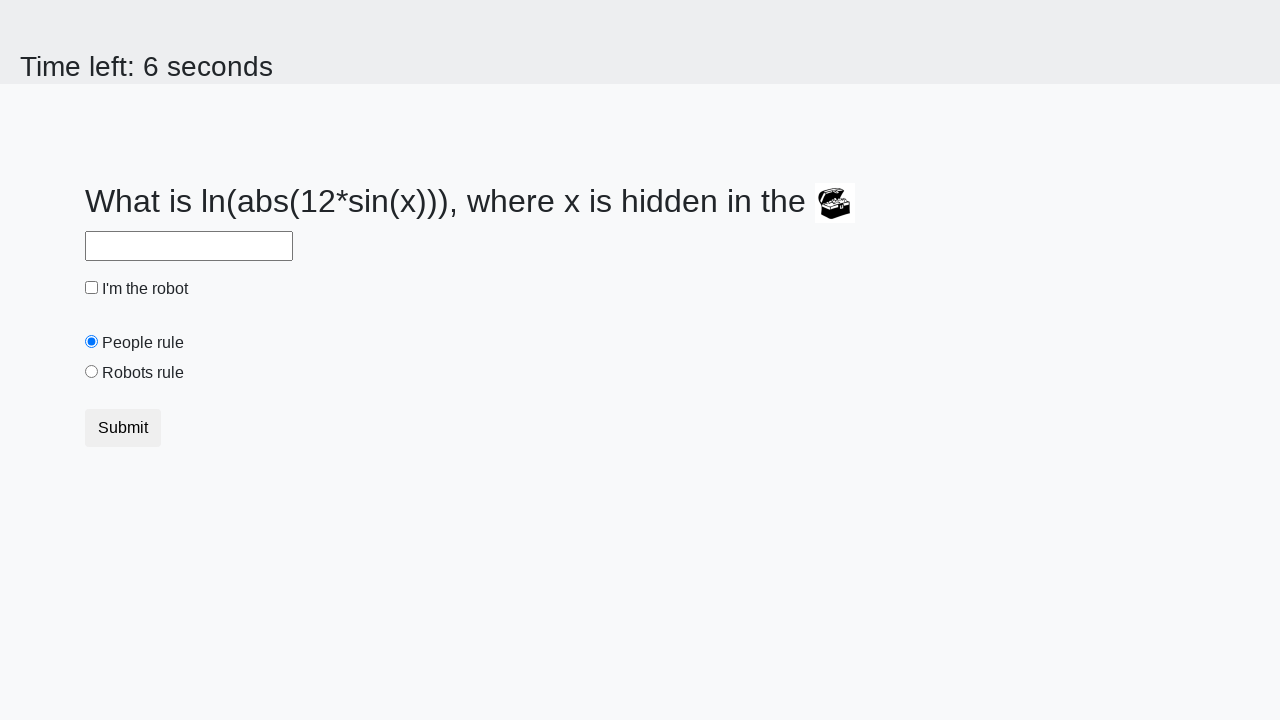

Retrieved hidden valuex attribute value
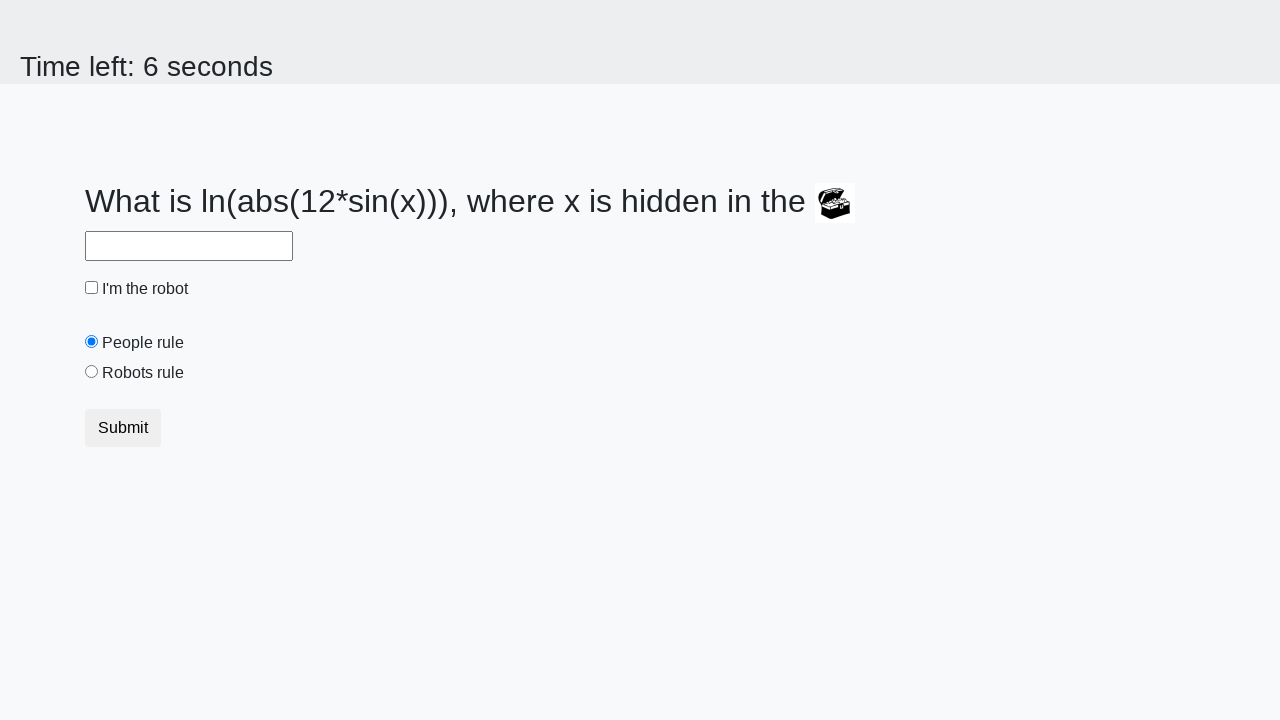

Calculated answer using formula log(abs(12*sin(x)))
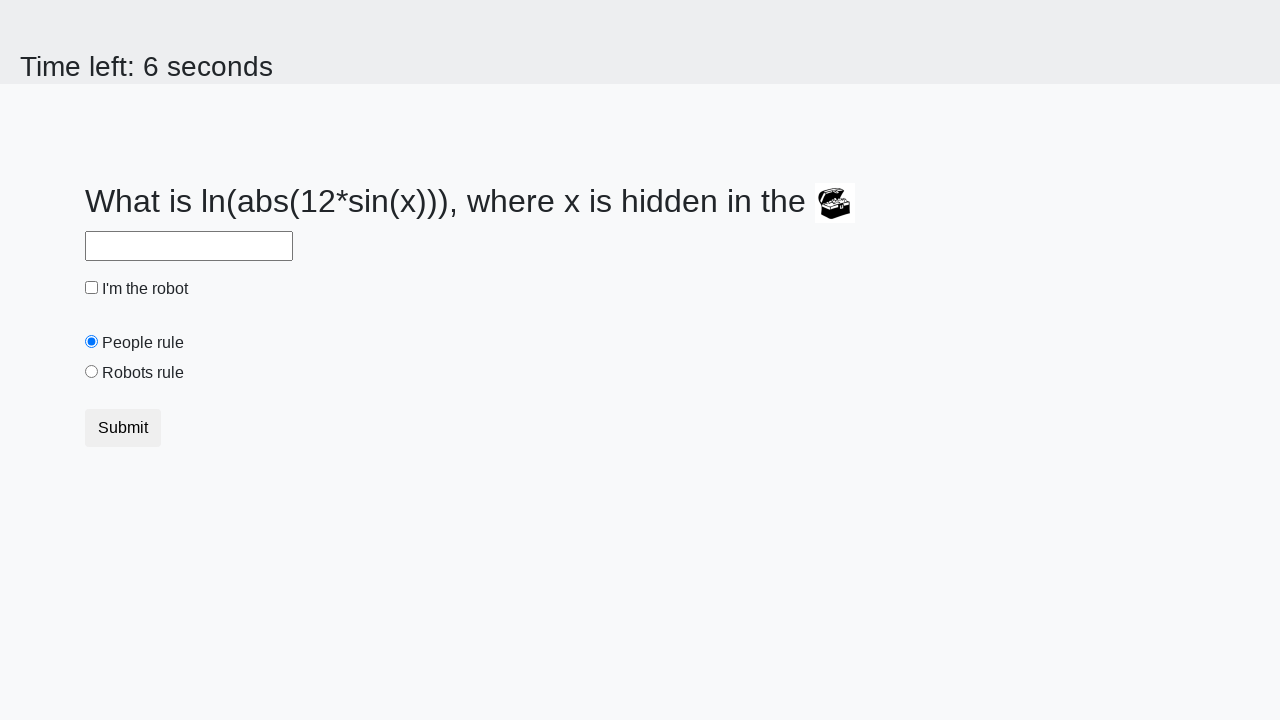

Filled answer field with calculated value on #answer
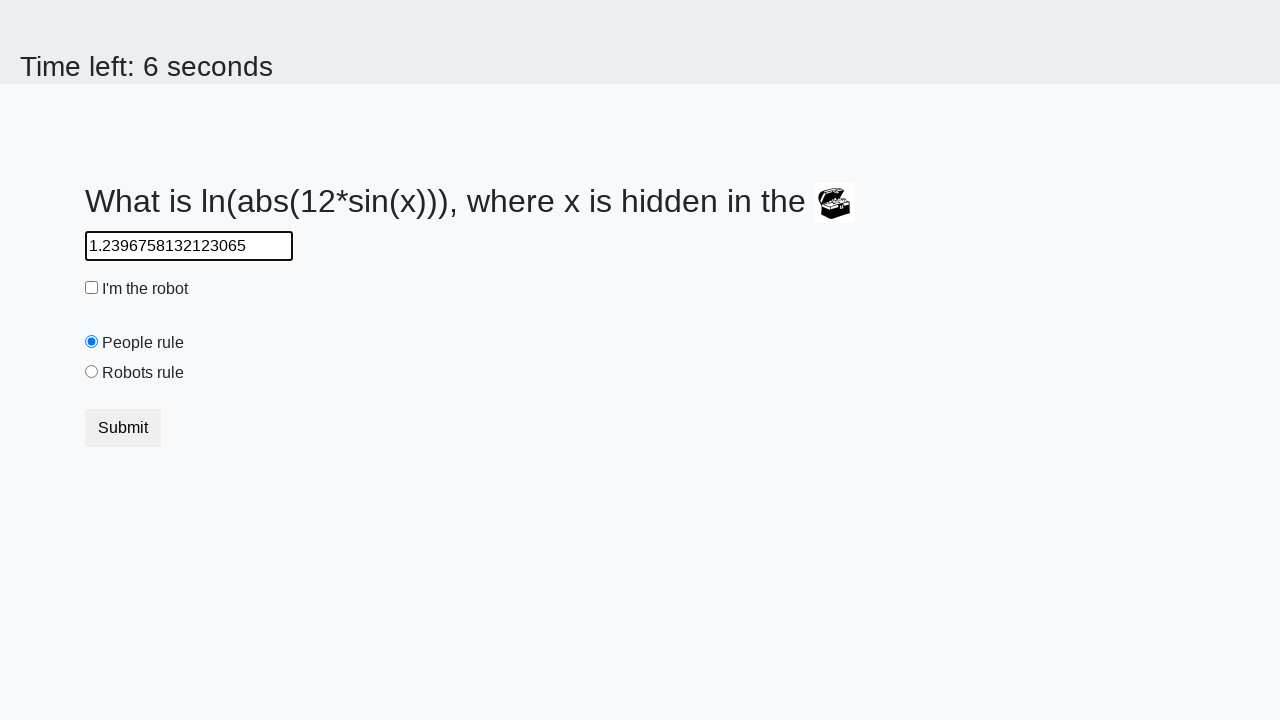

Checked the robot checkbox at (92, 288) on #robotCheckbox
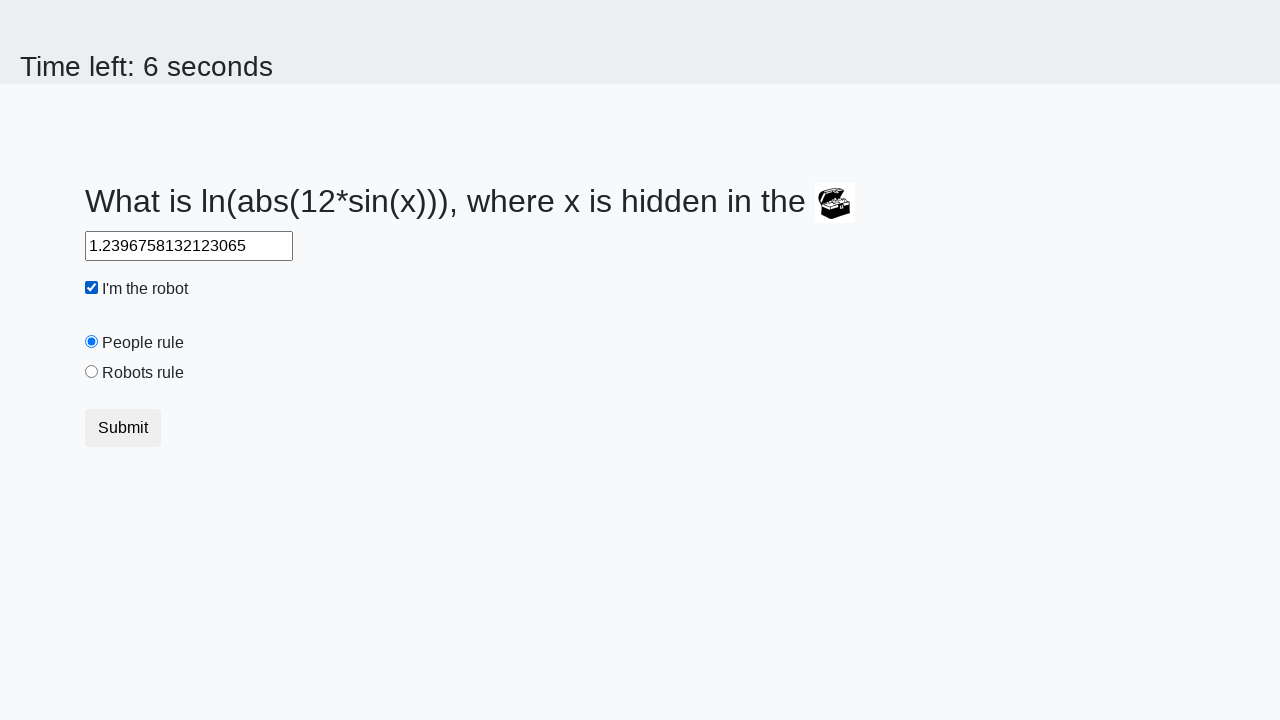

Clicked the robots rule element at (92, 372) on #robotsRule
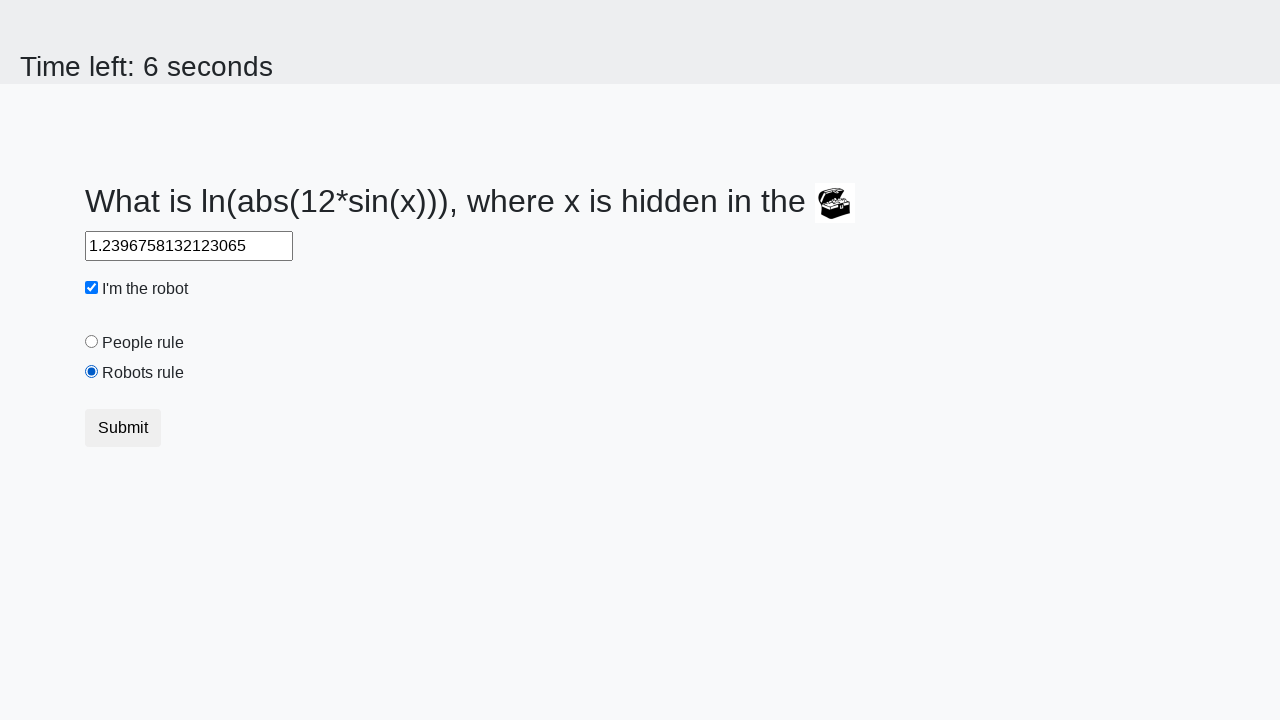

Clicked the submit button to submit the form at (123, 428) on .btn
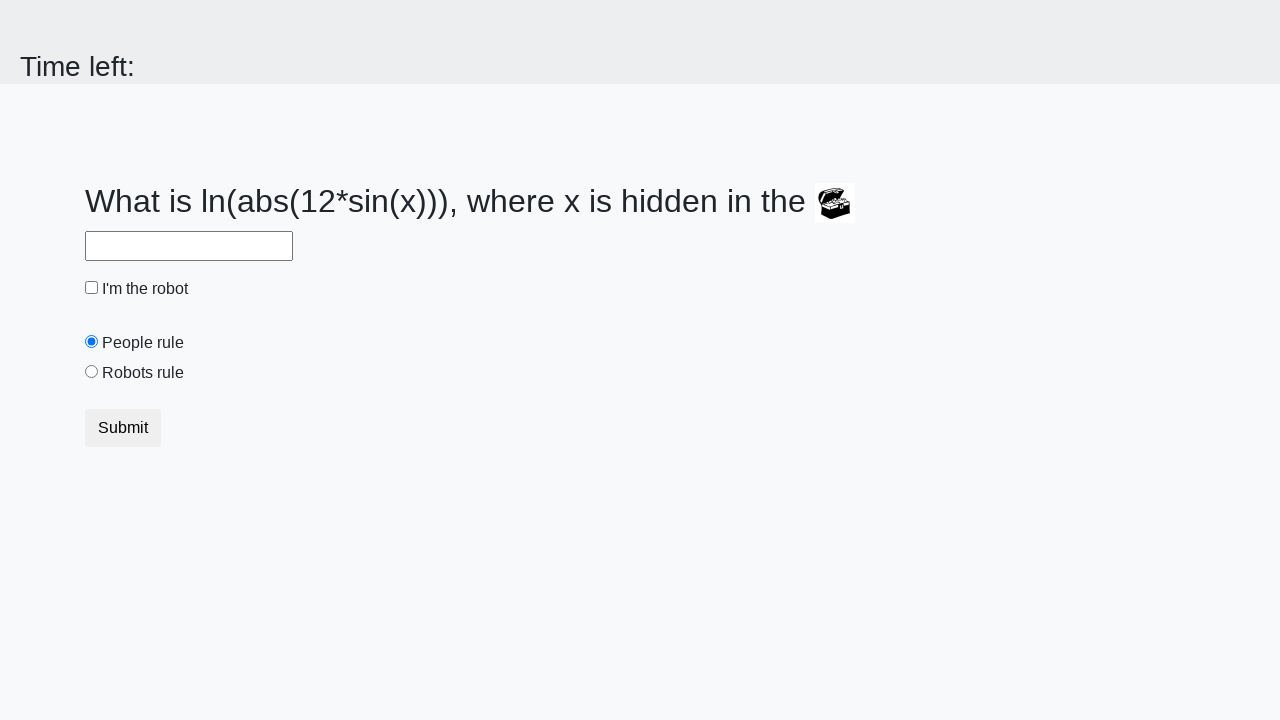

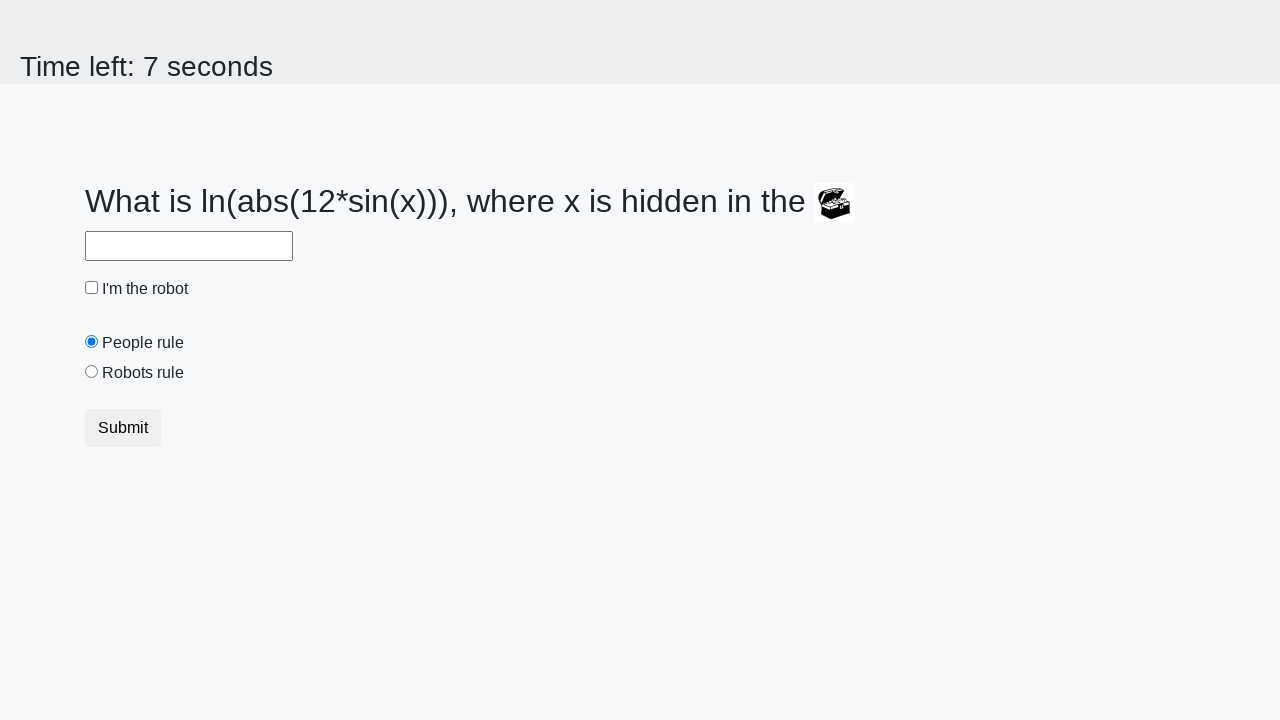